Tests the text box functionality by entering a name and submitting the form, then verifying the output displays correctly

Starting URL: https://demoqa.com/text-box

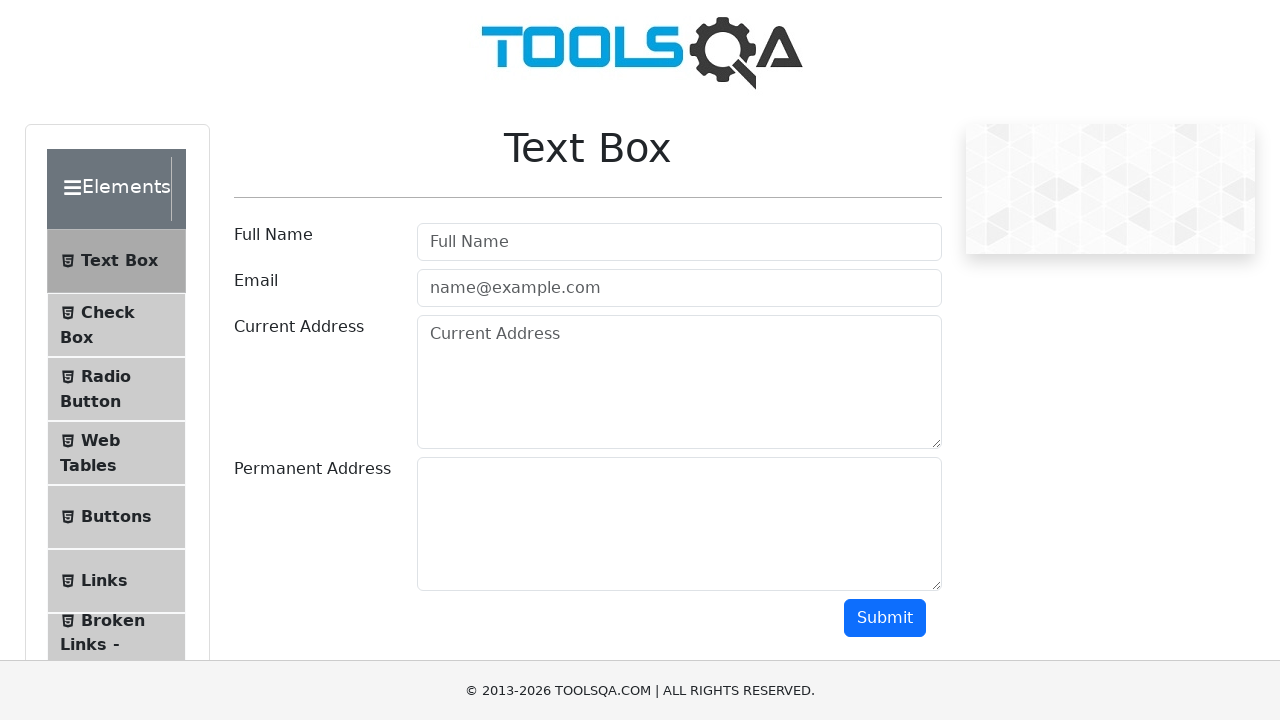

Filled userName text box with 'Oleg' on #userName
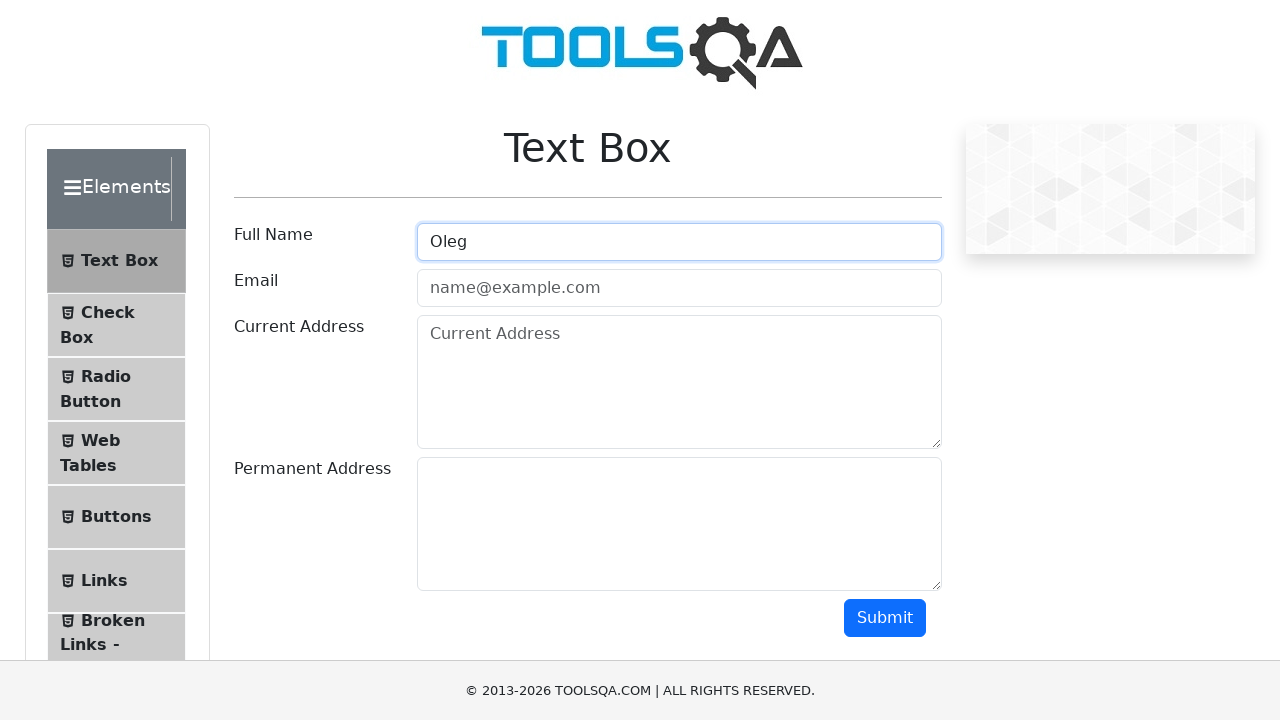

Clicked submit button to submit the form at (885, 618) on #submit
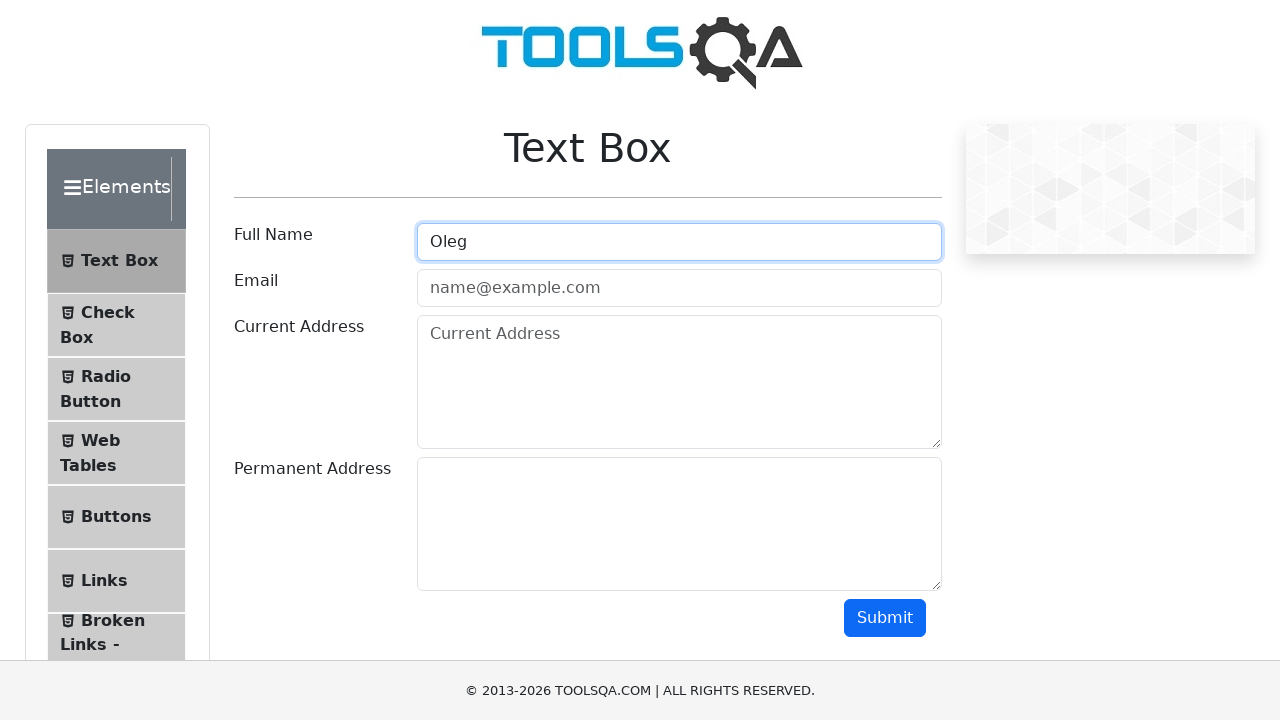

Form output with name field loaded successfully
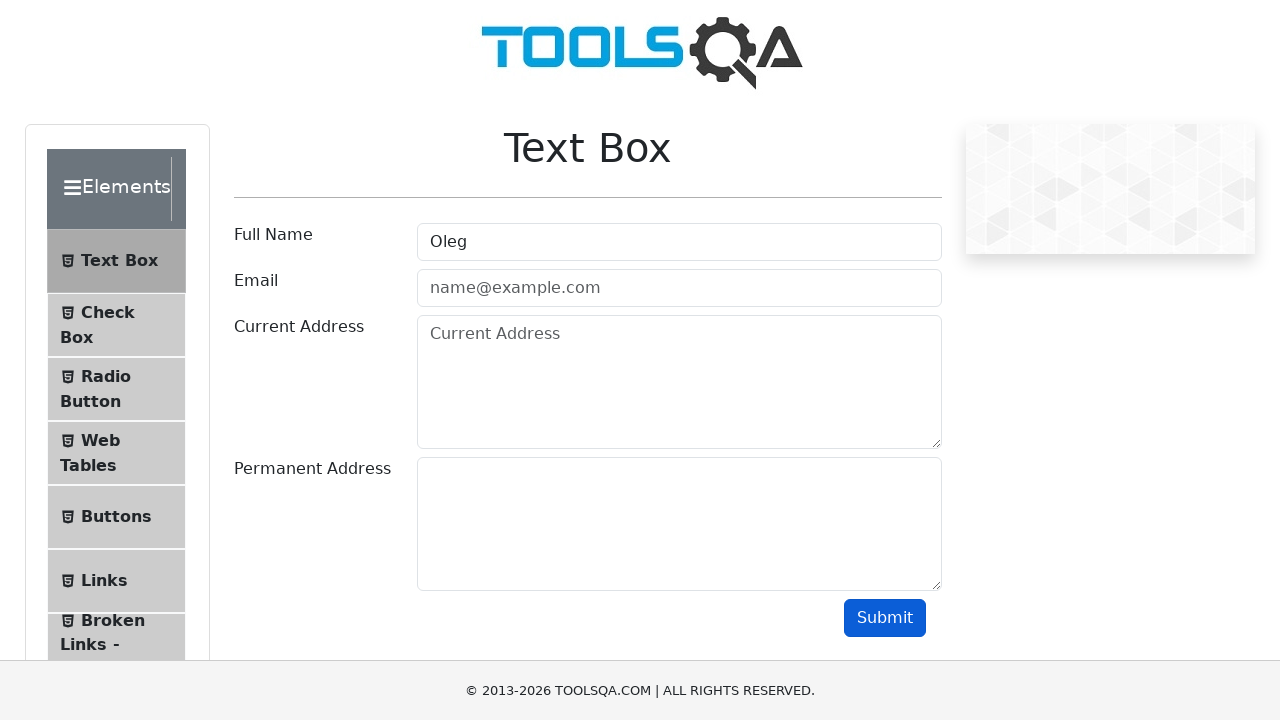

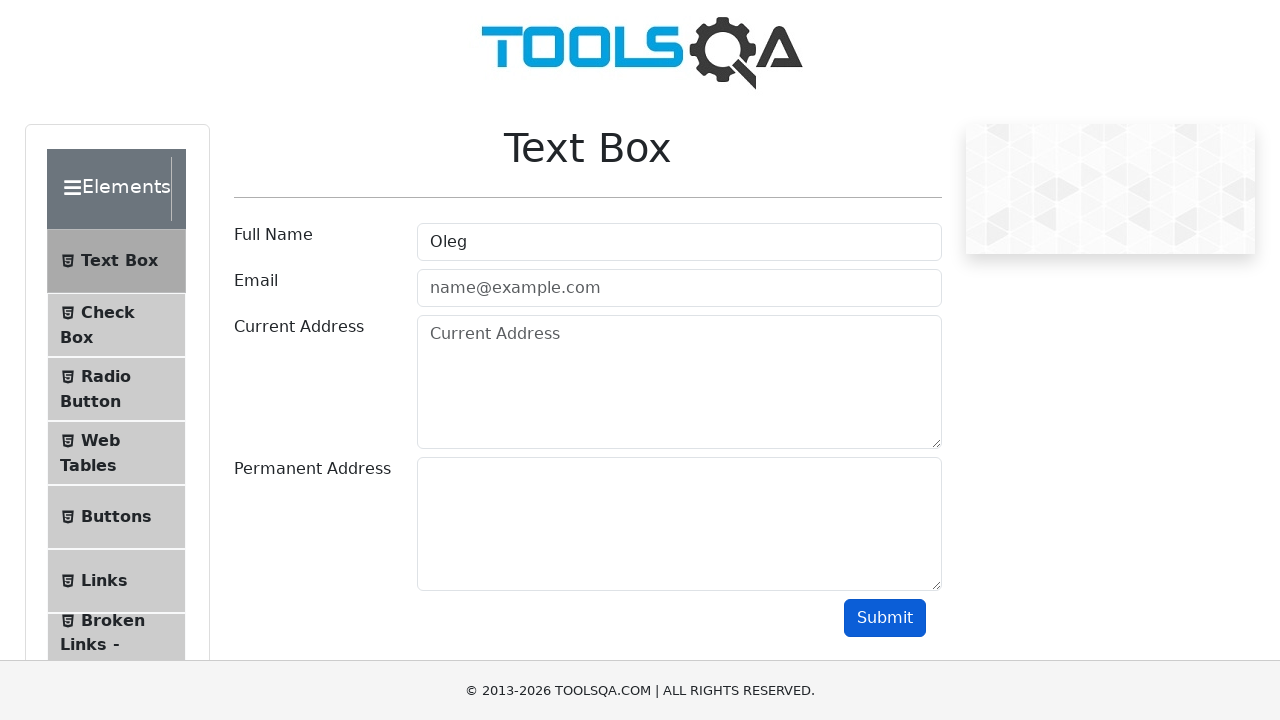